Tests blocking and modifying links on a QA blog page using JavaScript injection

Starting URL: http://blog.csssr.ru/qa-engineer/

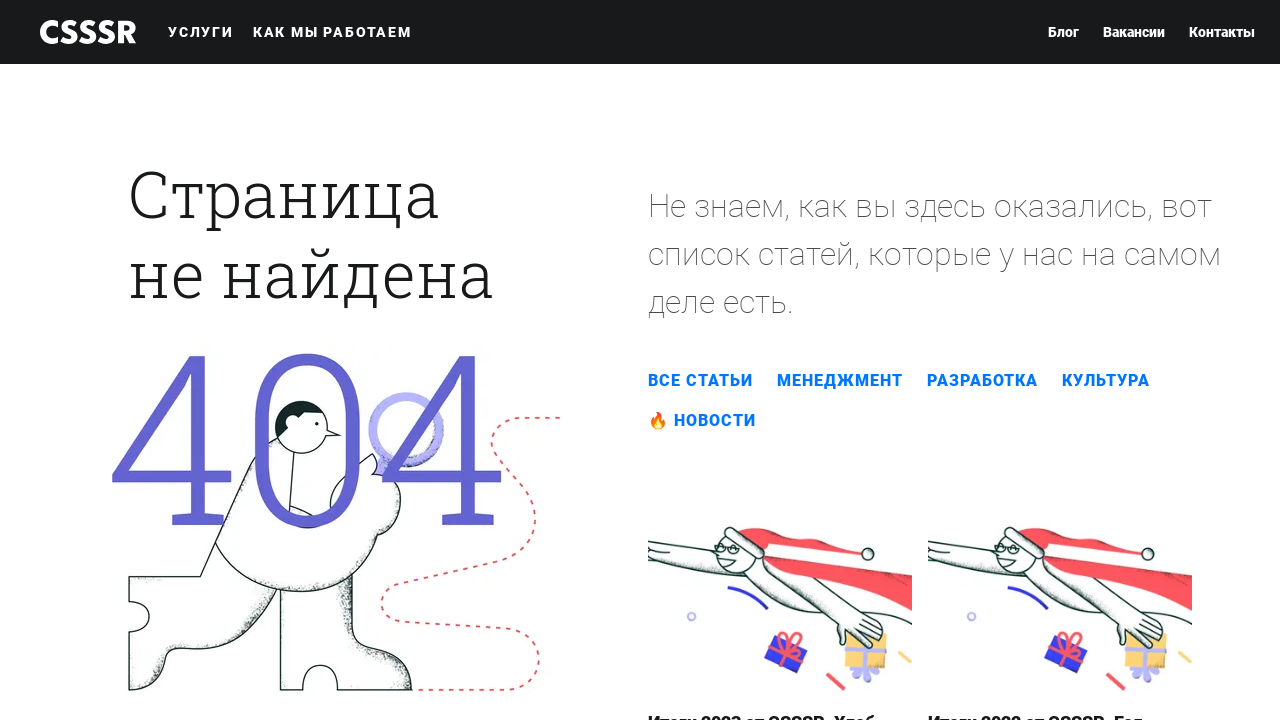

Navigated to QA blog page
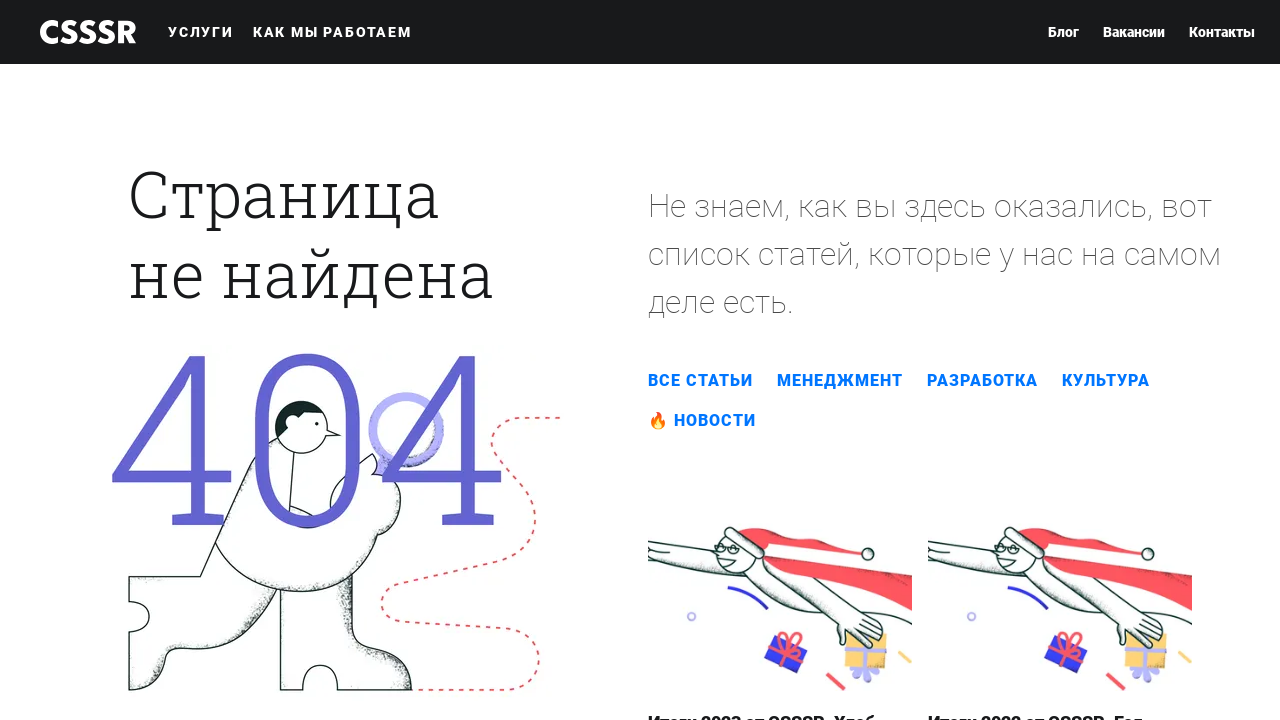

Injected JavaScript to block all links outside section.graphs
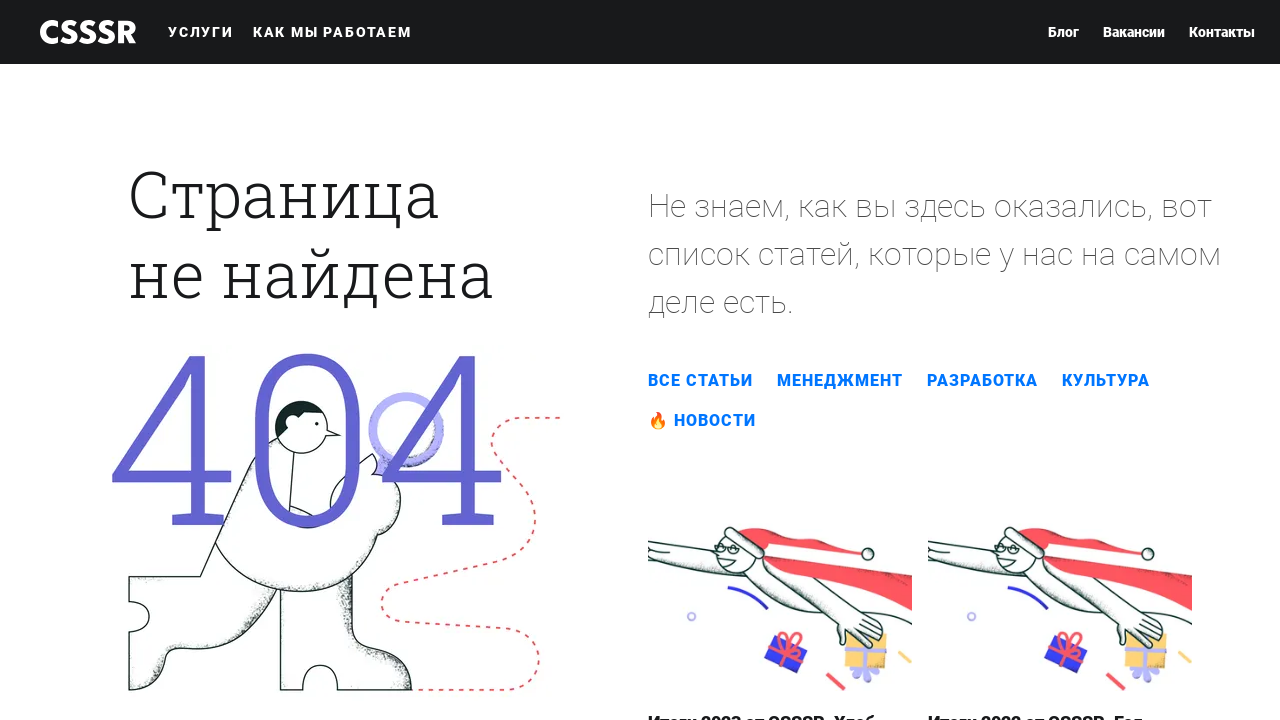

Changed text of blocked links to 'Заблокировано'
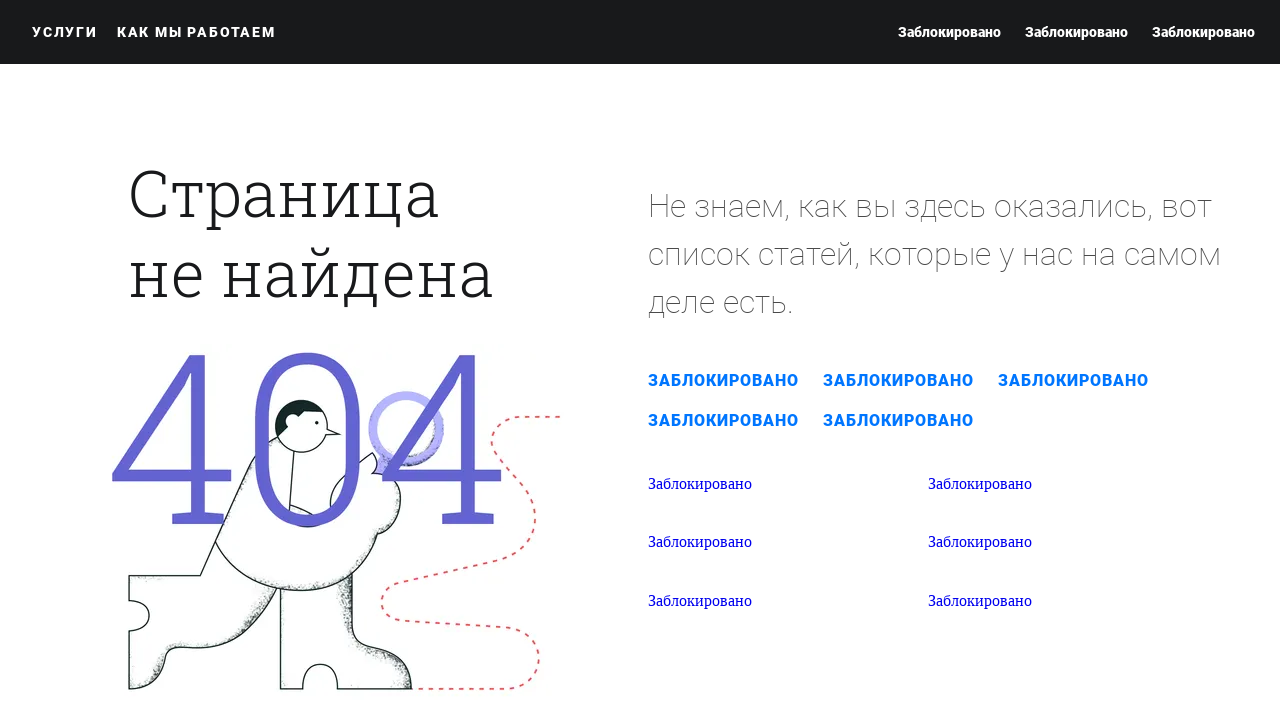

Changed background color of blocked links to red
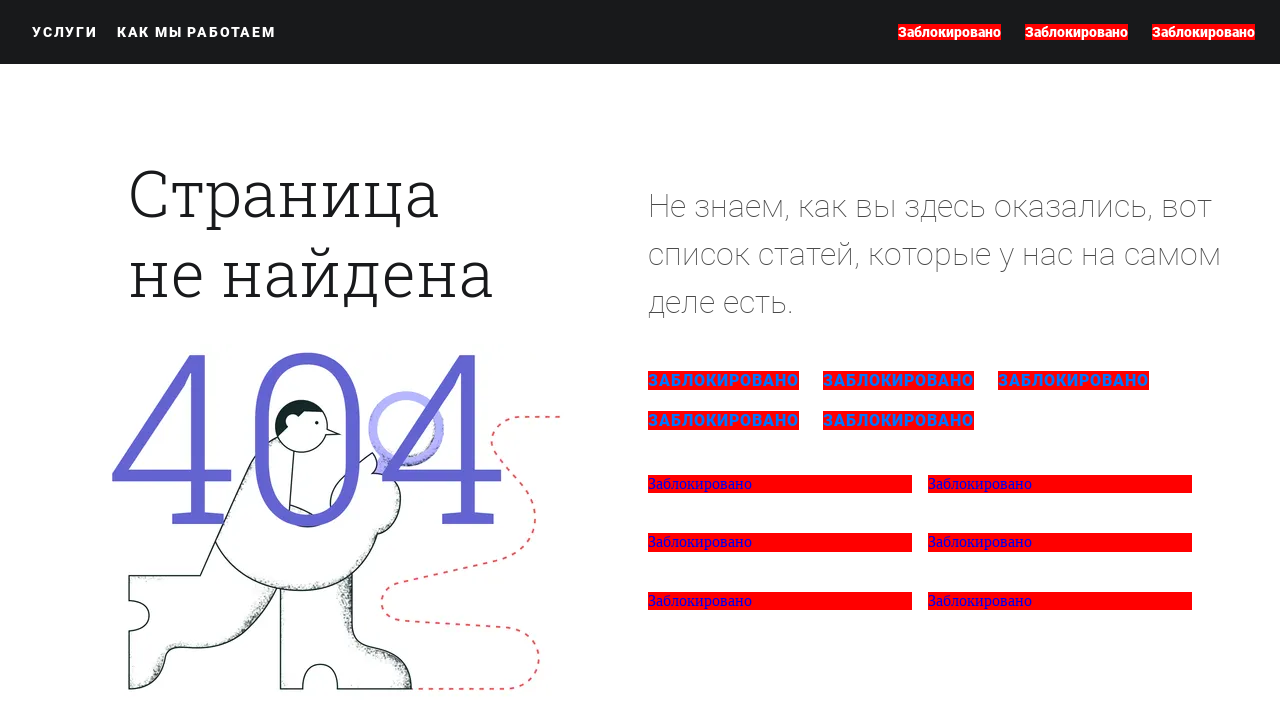

Zoomed in the page using Ctrl++
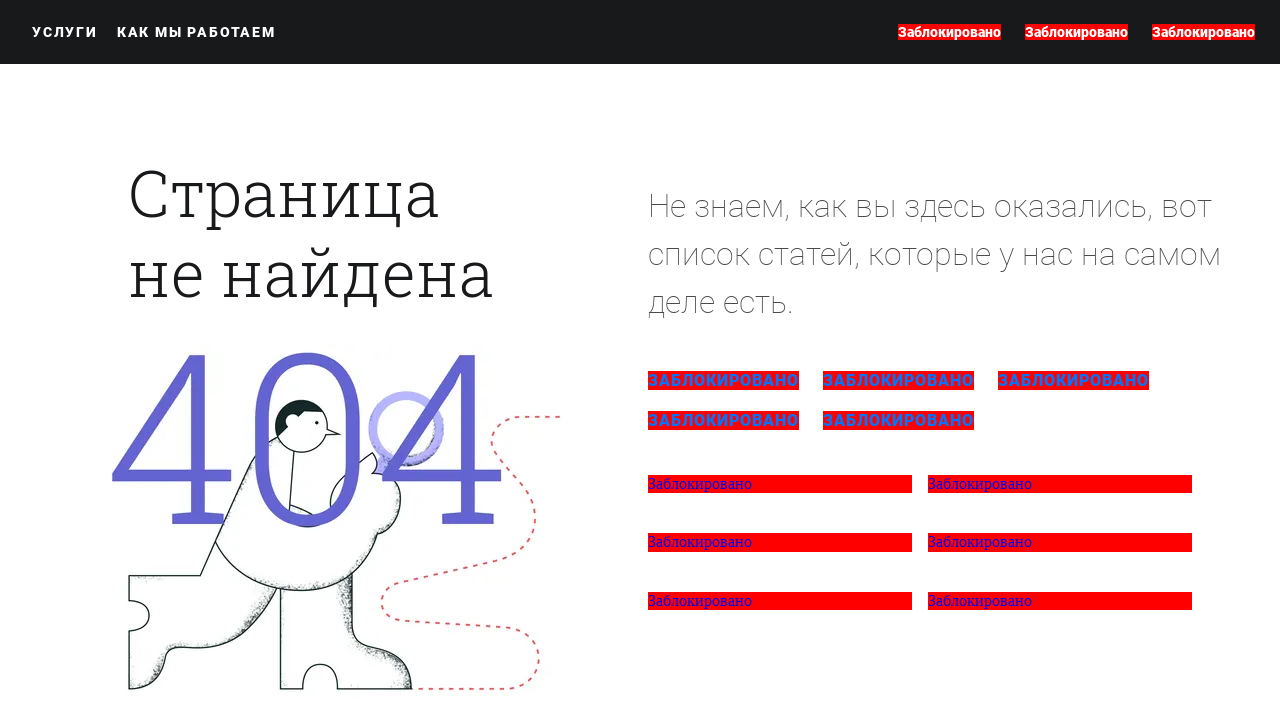

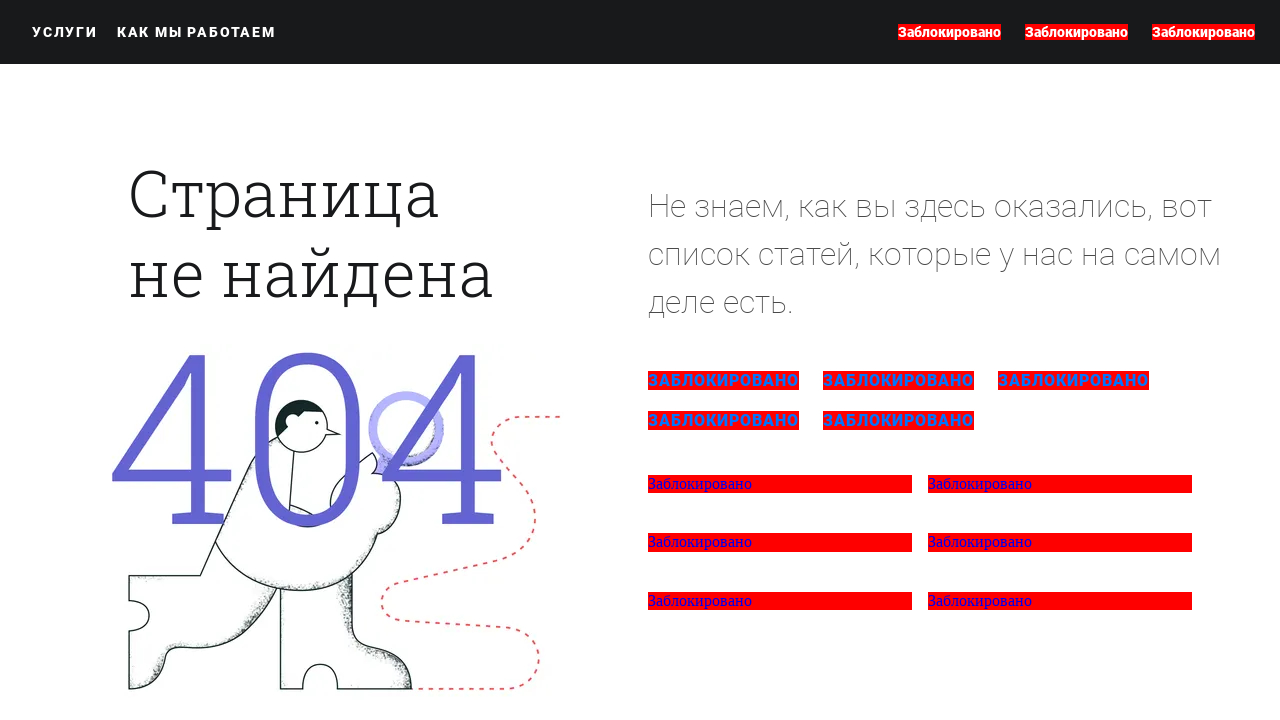